Tests the Sub Sub List functionality by navigating through nested menu levels to reveal third-level menu items

Starting URL: https://demoqa.com/menu

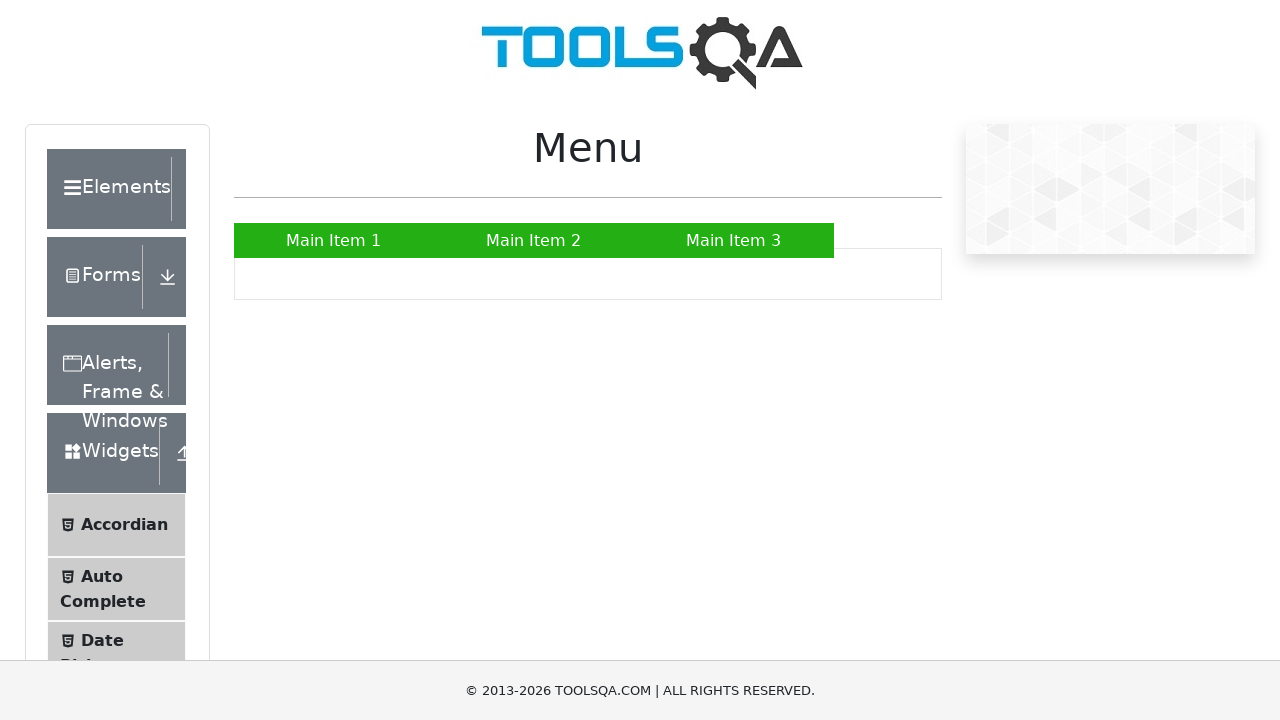

Located all main menu items
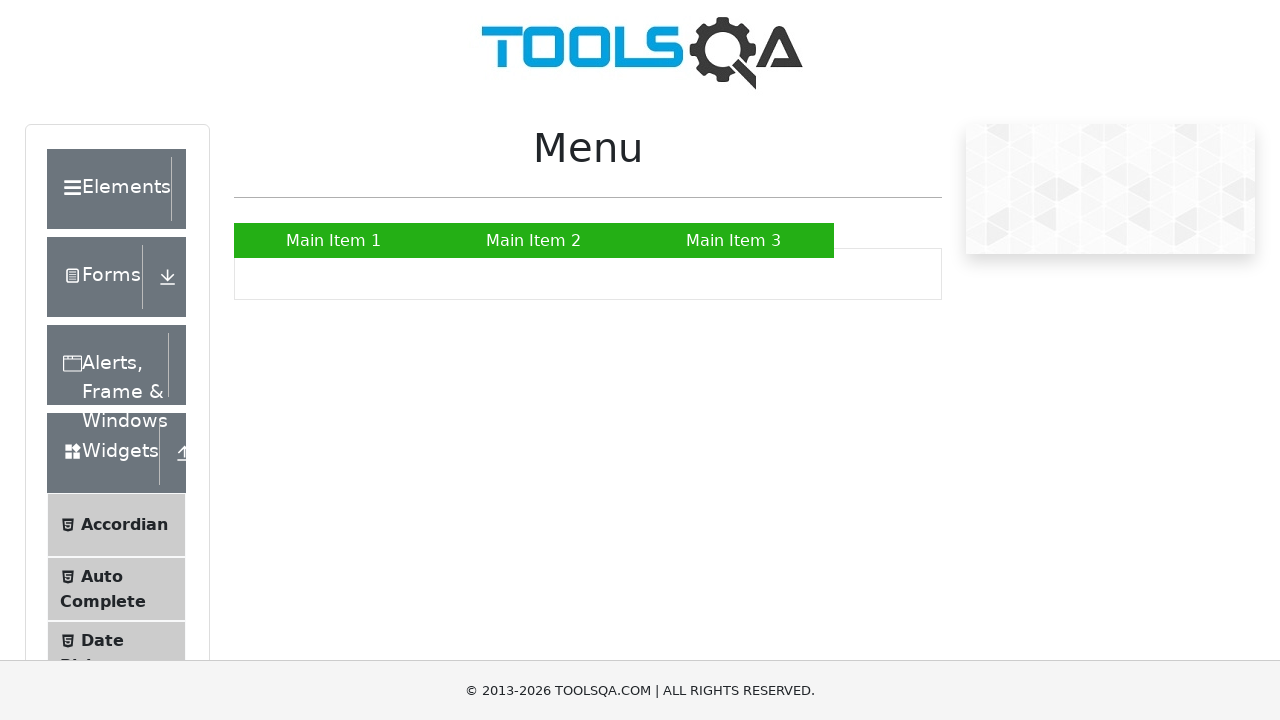

Hovered over Main Item 2 at (534, 240) on #nav > li > a >> nth=1
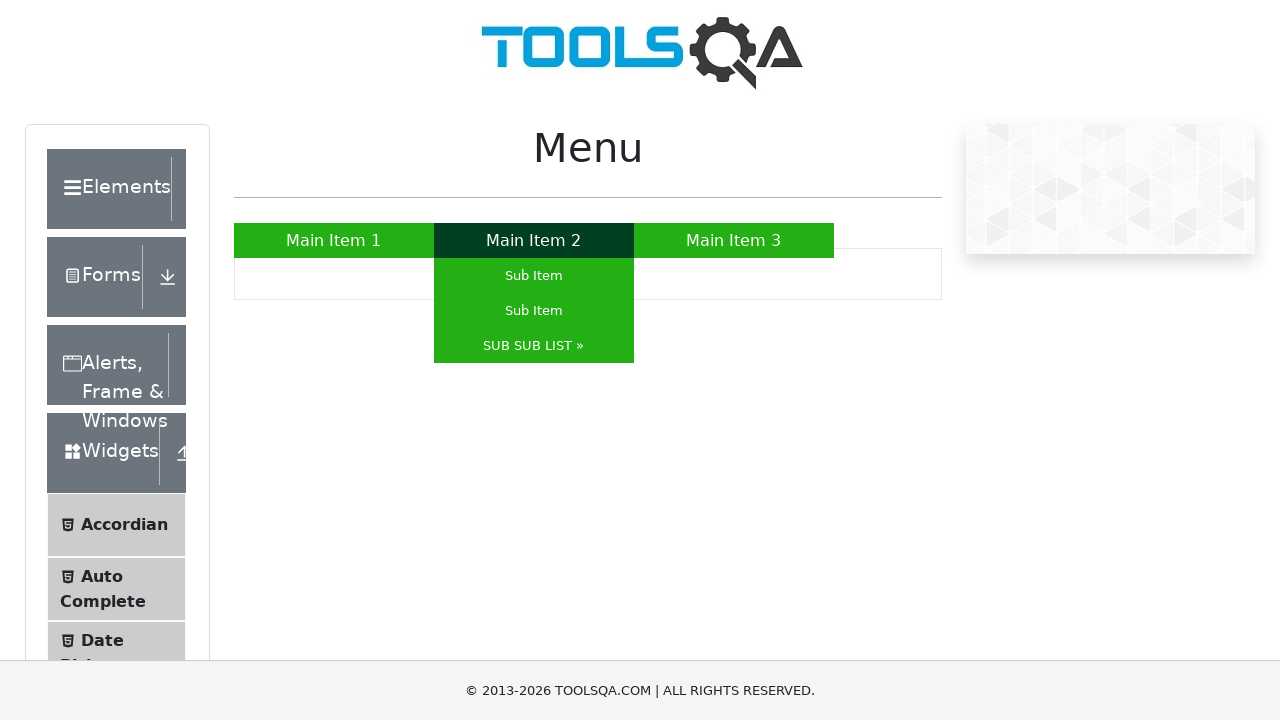

Waited for submenu to appear
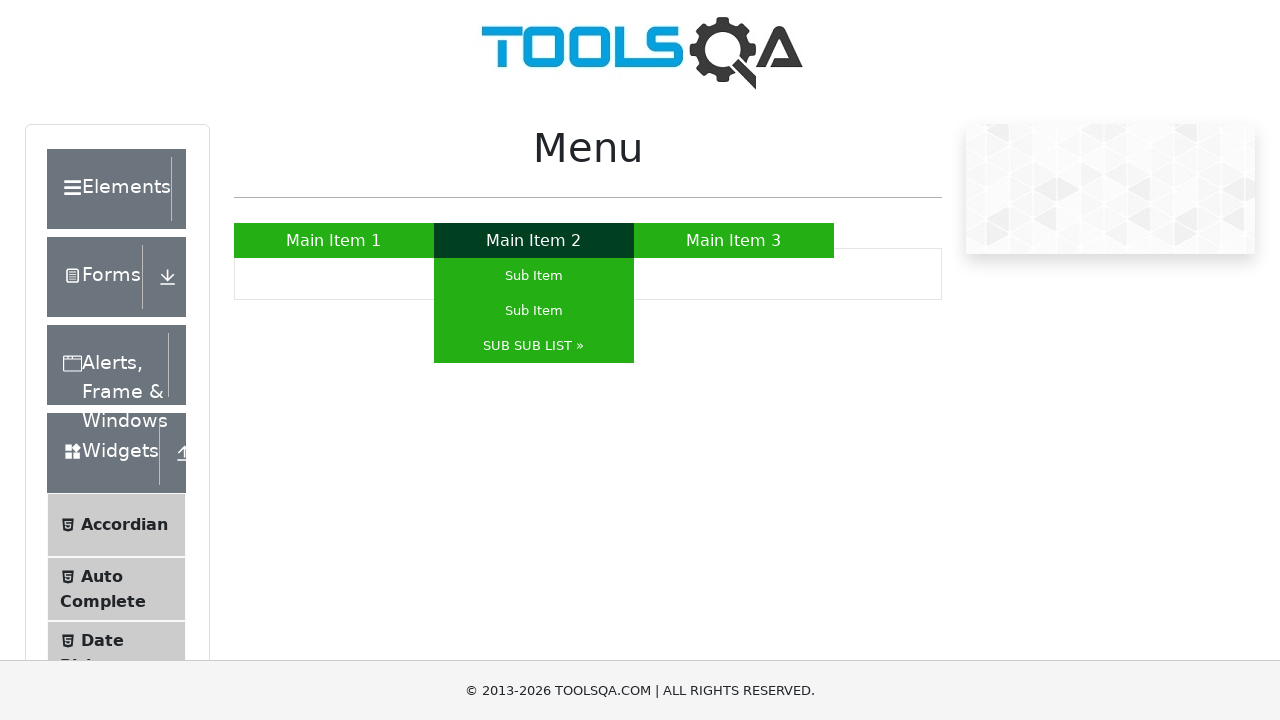

Located all submenu items
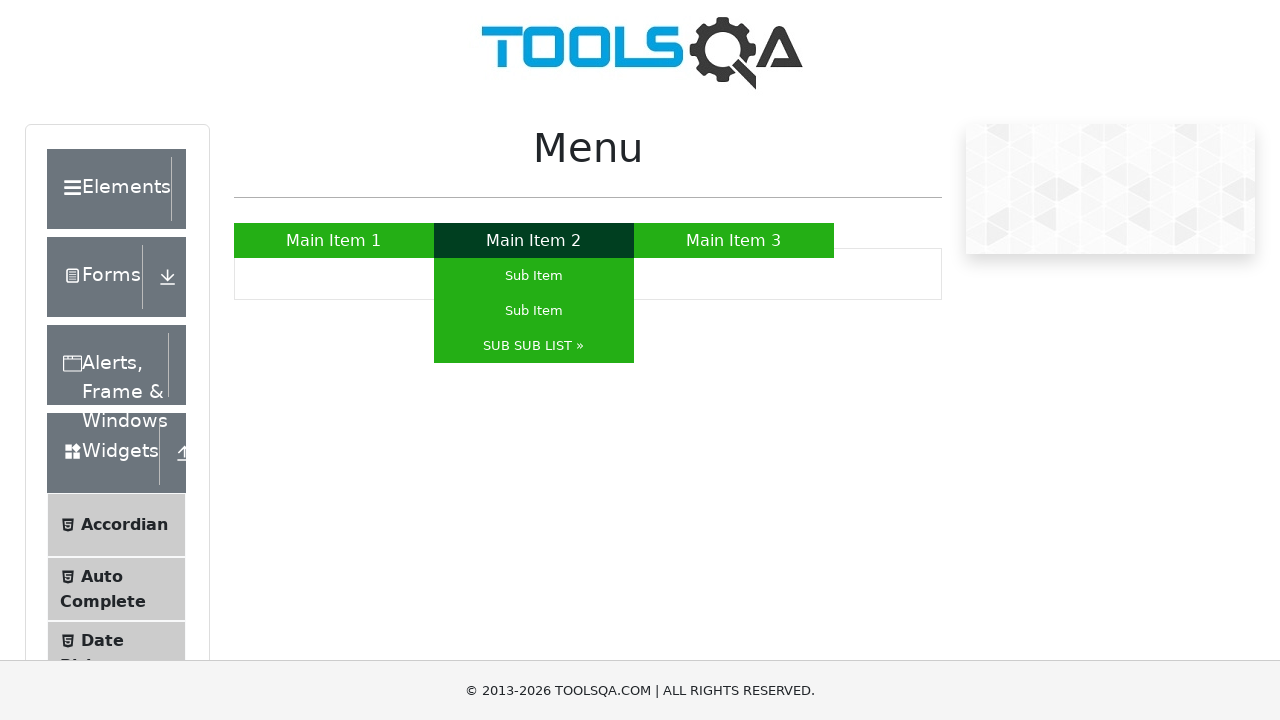

Moved mouse away to hide all menus at (200, 200)
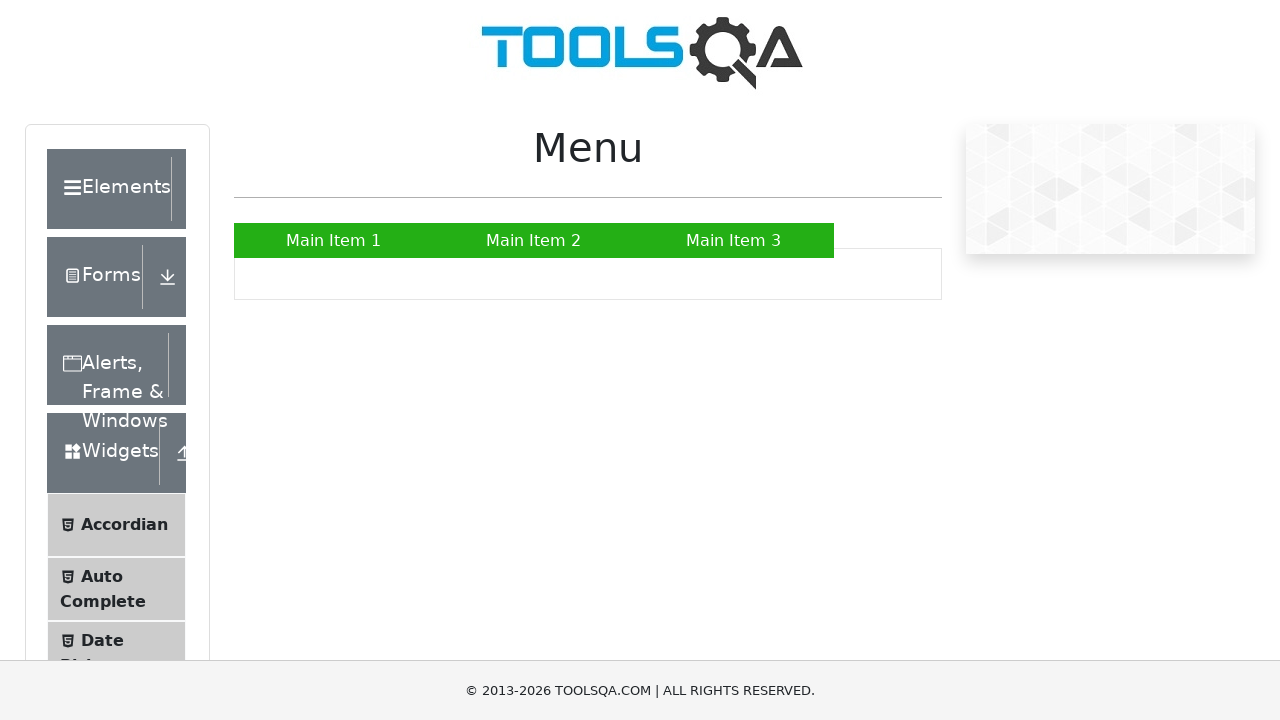

Waited for menus to hide
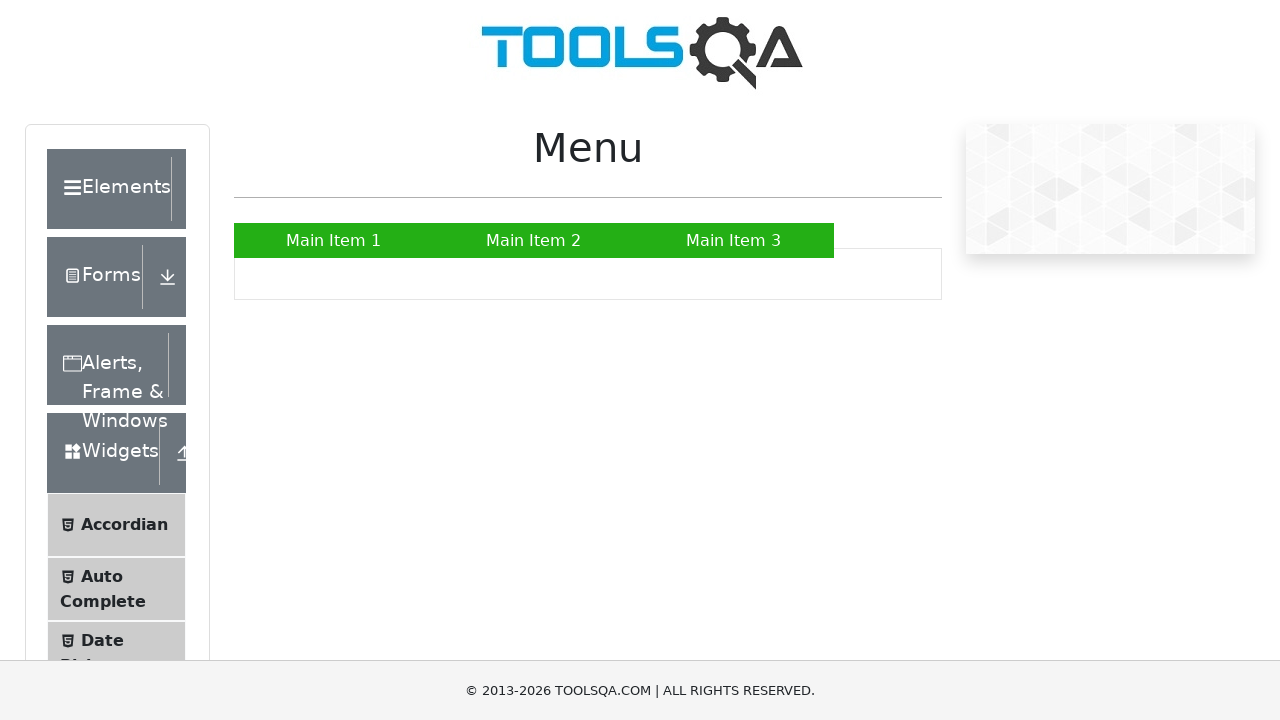

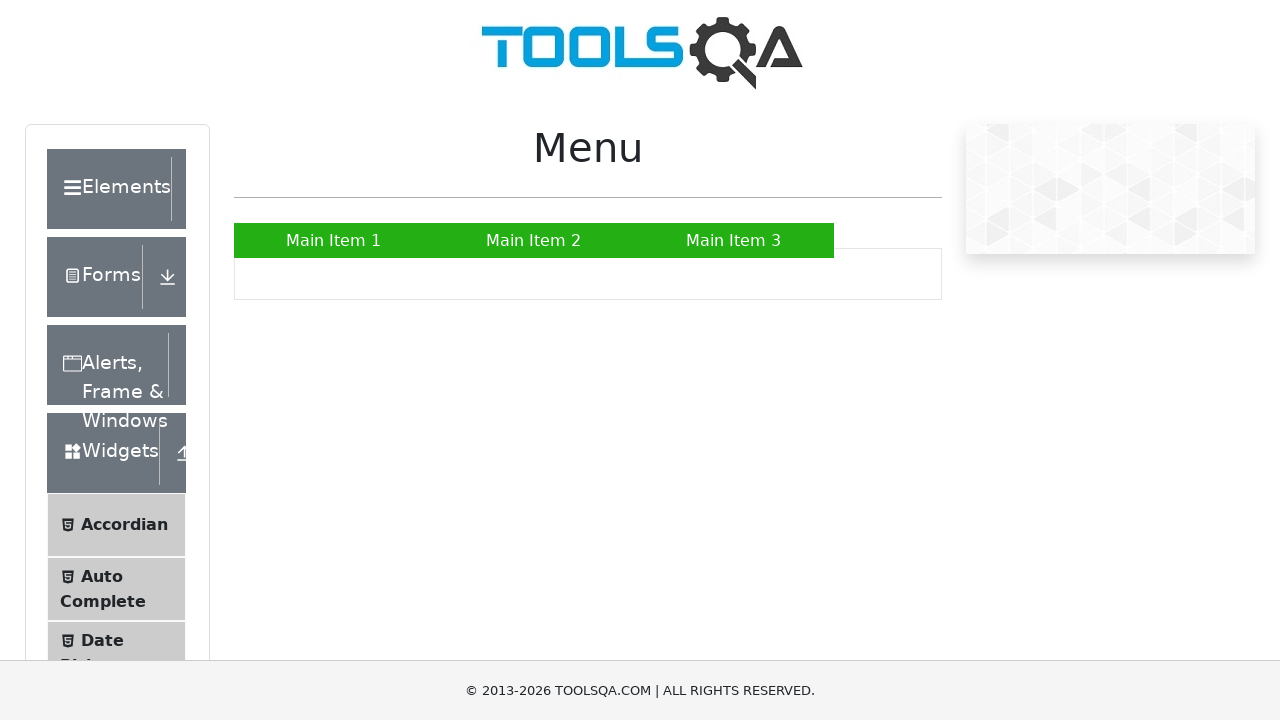